Tests that edits are saved when pressing Enter

Starting URL: https://todo-app.serenity-js.org/#/

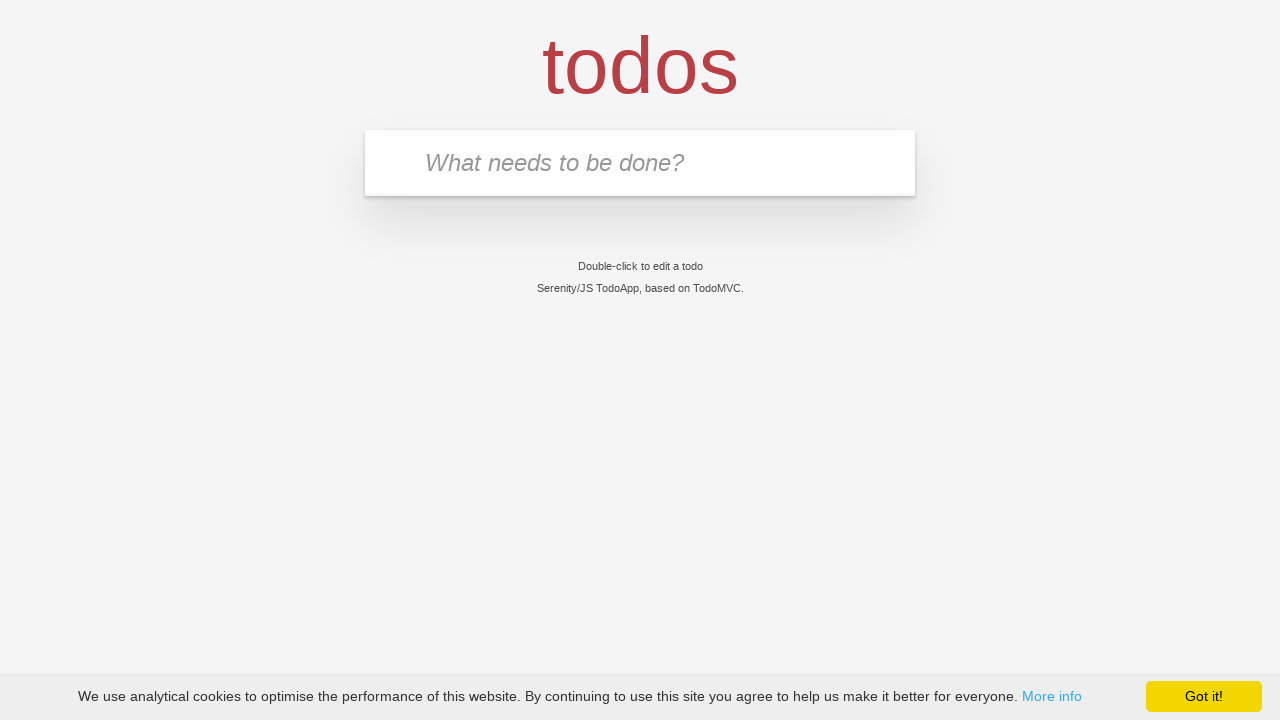

Filled new todo input with 'buy some cheese' on .new-todo
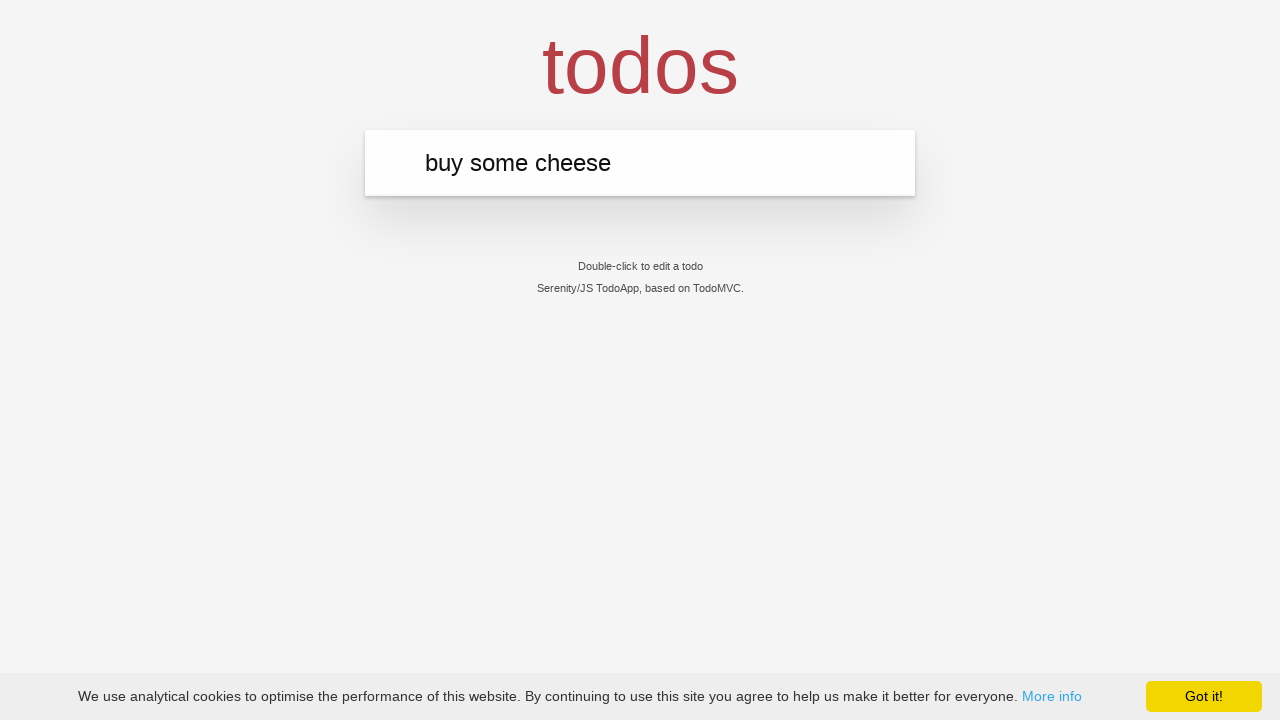

Pressed Enter to create first todo on .new-todo
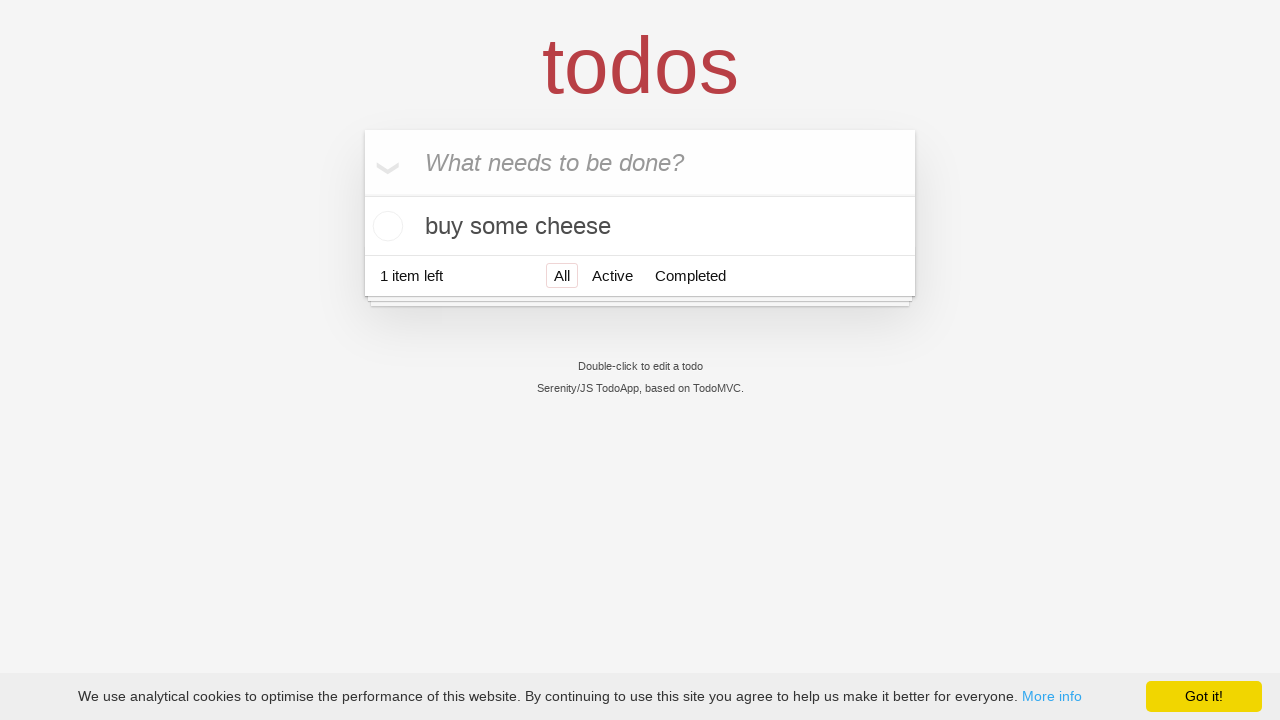

Filled new todo input with 'feed the cat' on .new-todo
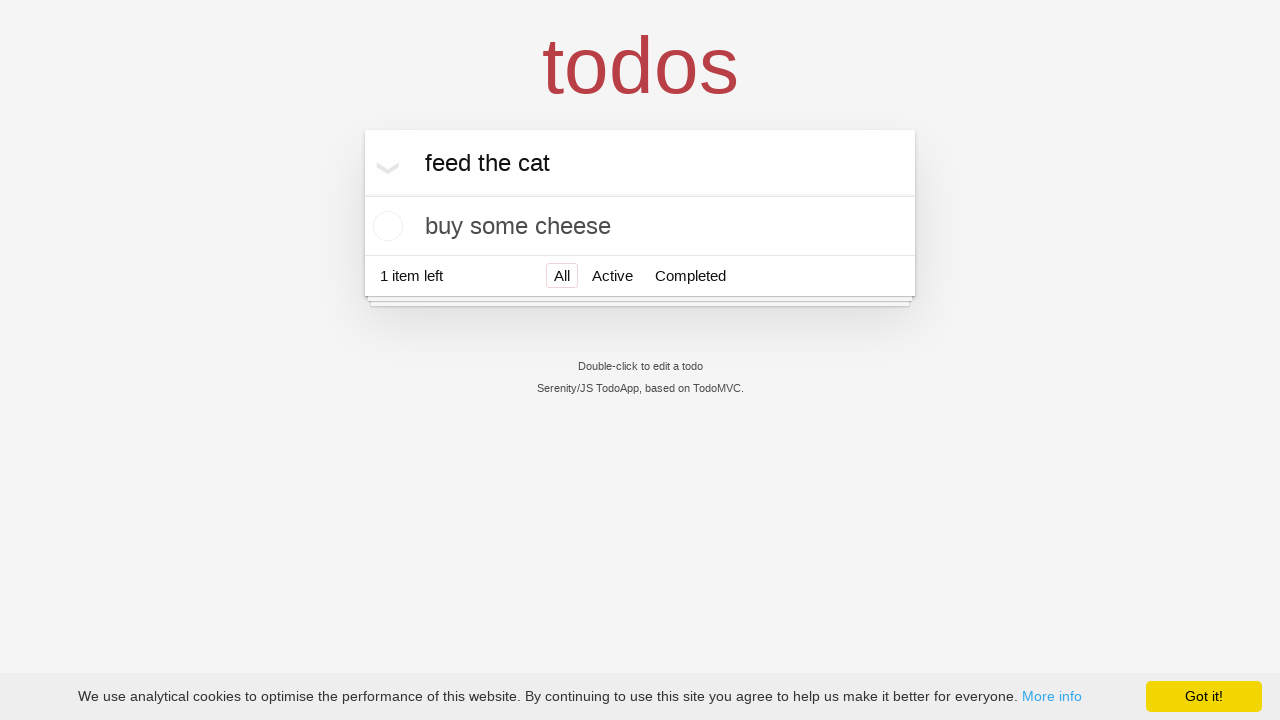

Pressed Enter to create second todo on .new-todo
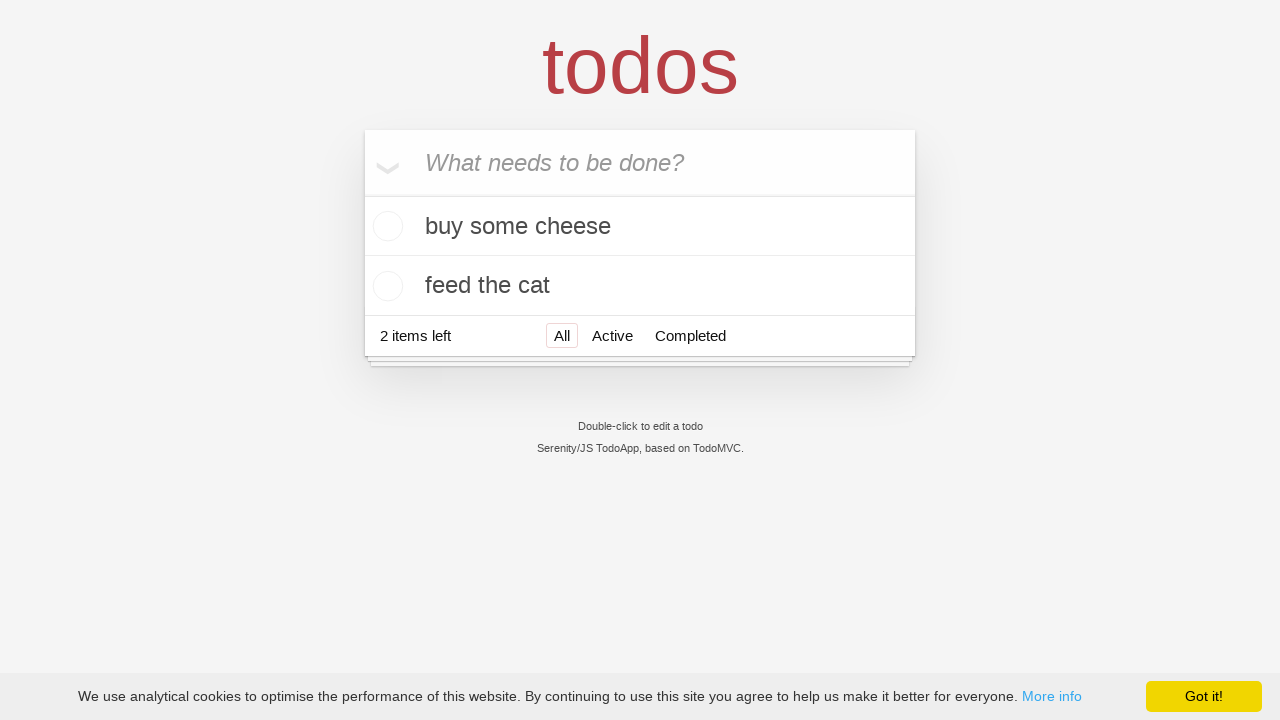

Filled new todo input with 'book a doctors appointment' on .new-todo
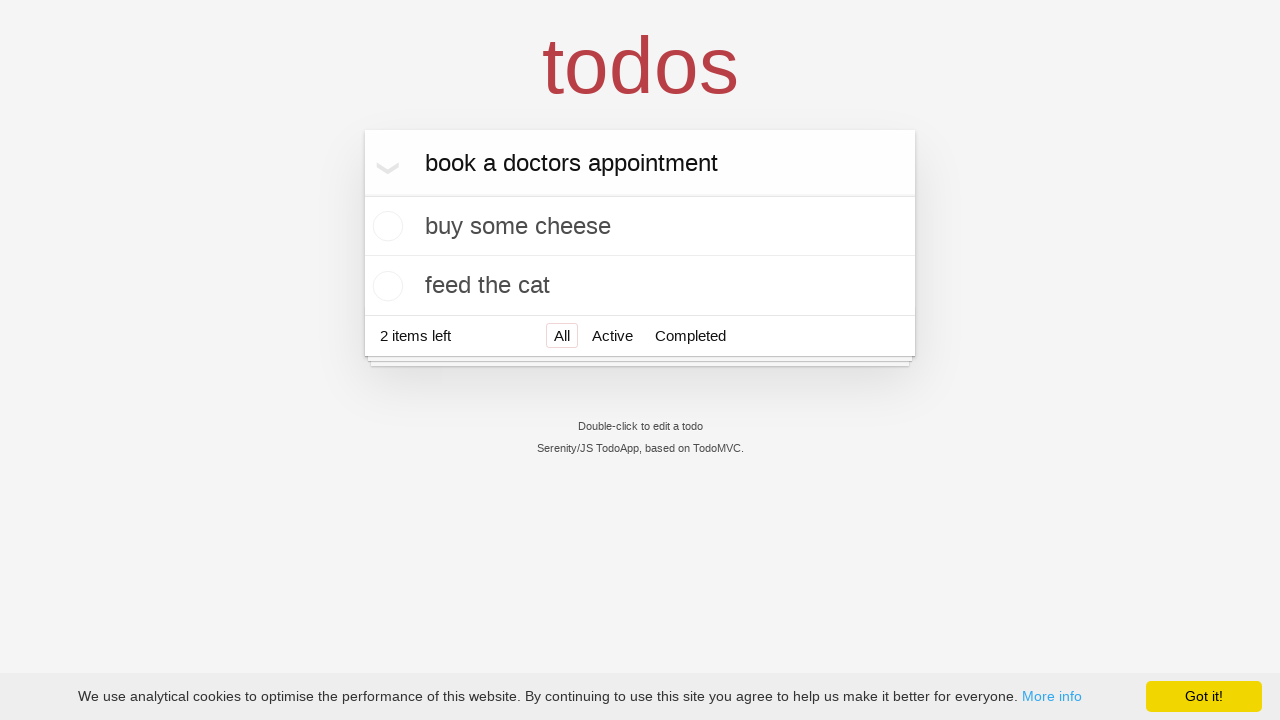

Pressed Enter to create third todo on .new-todo
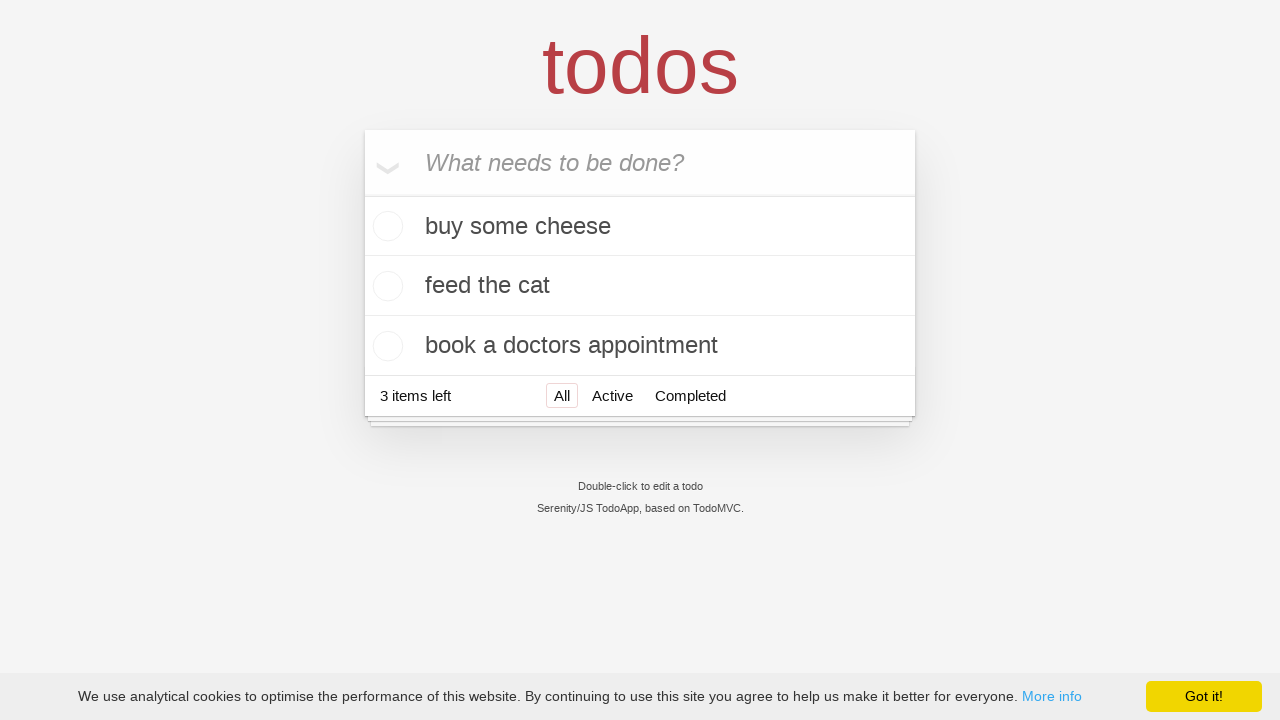

Waited for all three todos to load
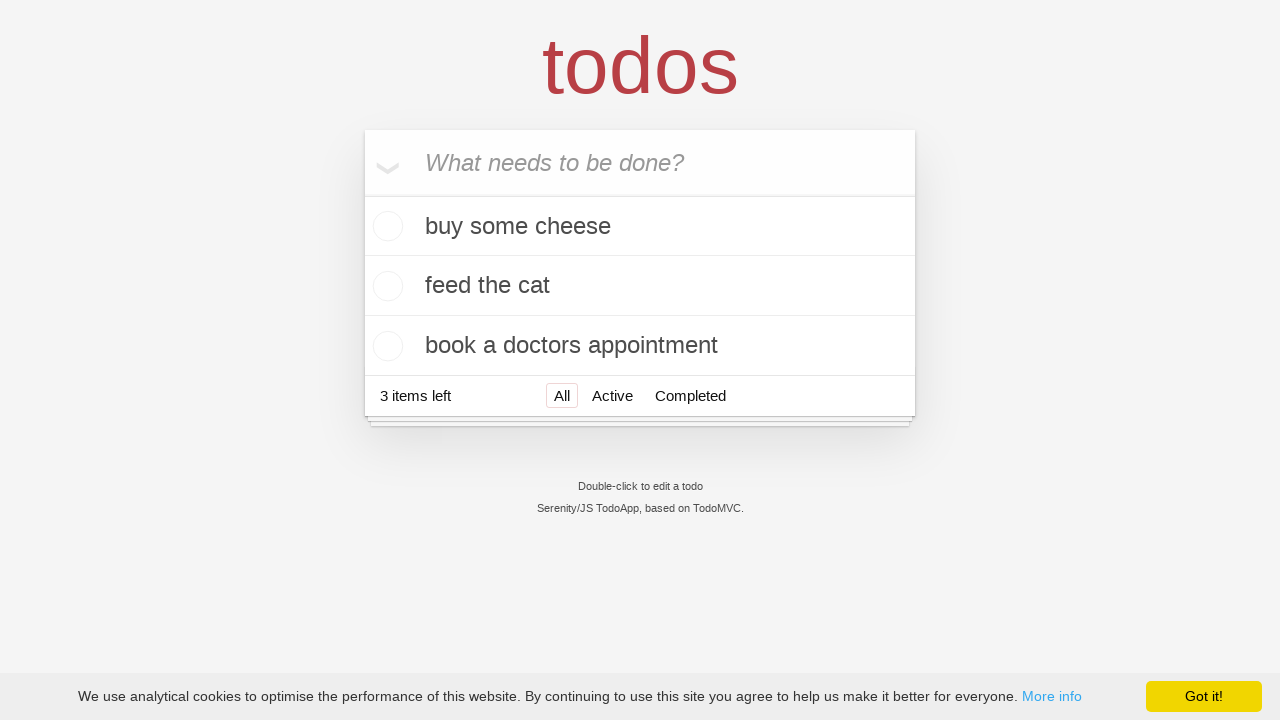

Double-clicked second todo to enter edit mode at (640, 286) on .todo-list li >> nth=1
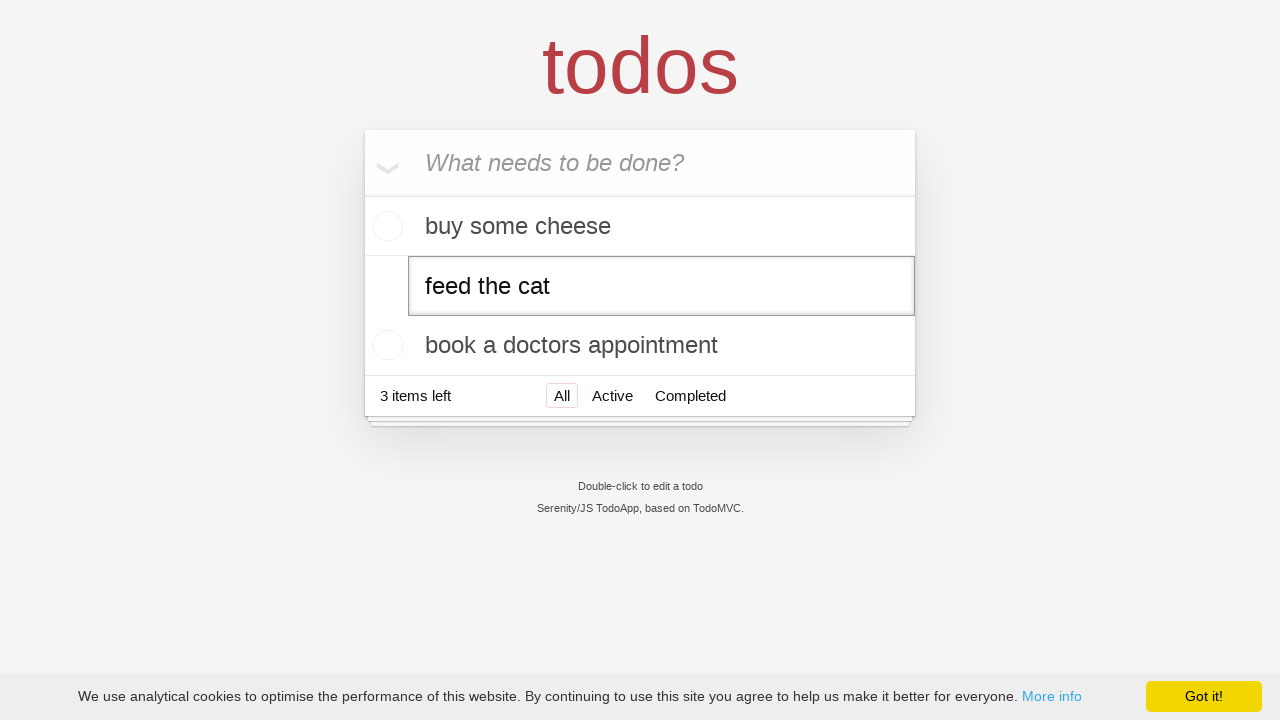

Filled edit field with 'buy some sausages' on .todo-list li >> nth=1 >> .edit
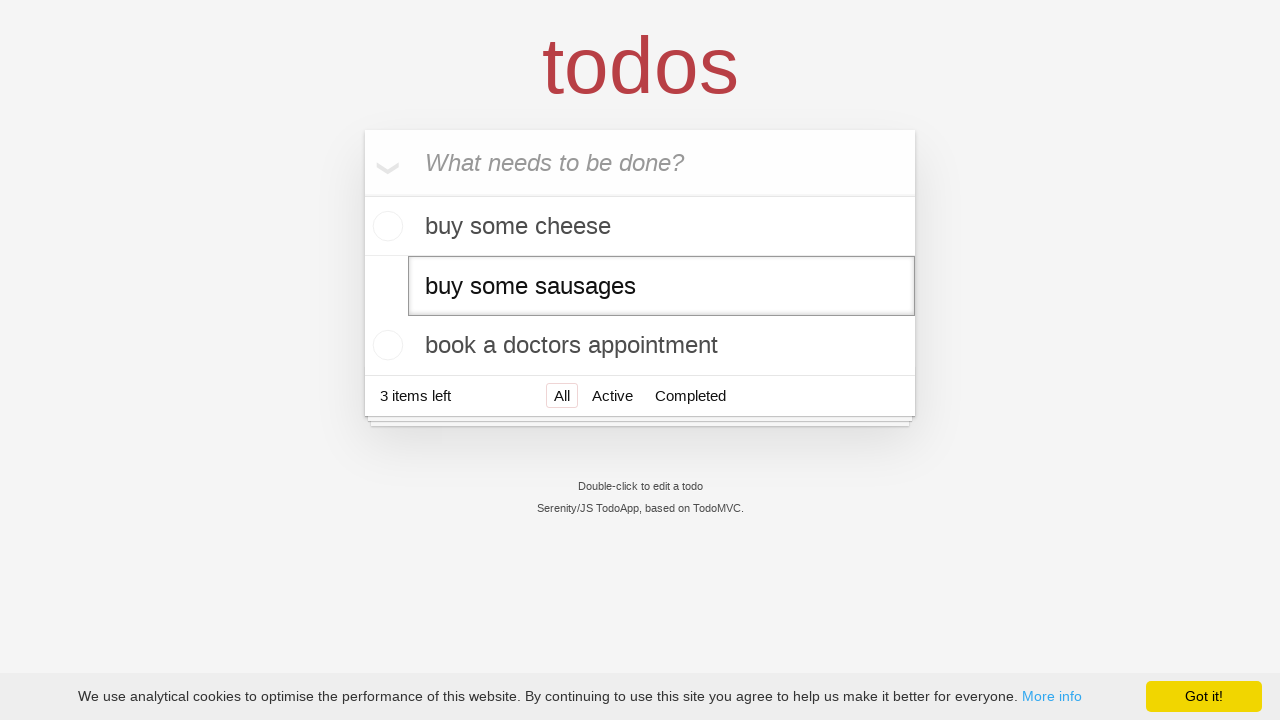

Pressed Enter to save edited todo on .todo-list li >> nth=1 >> .edit
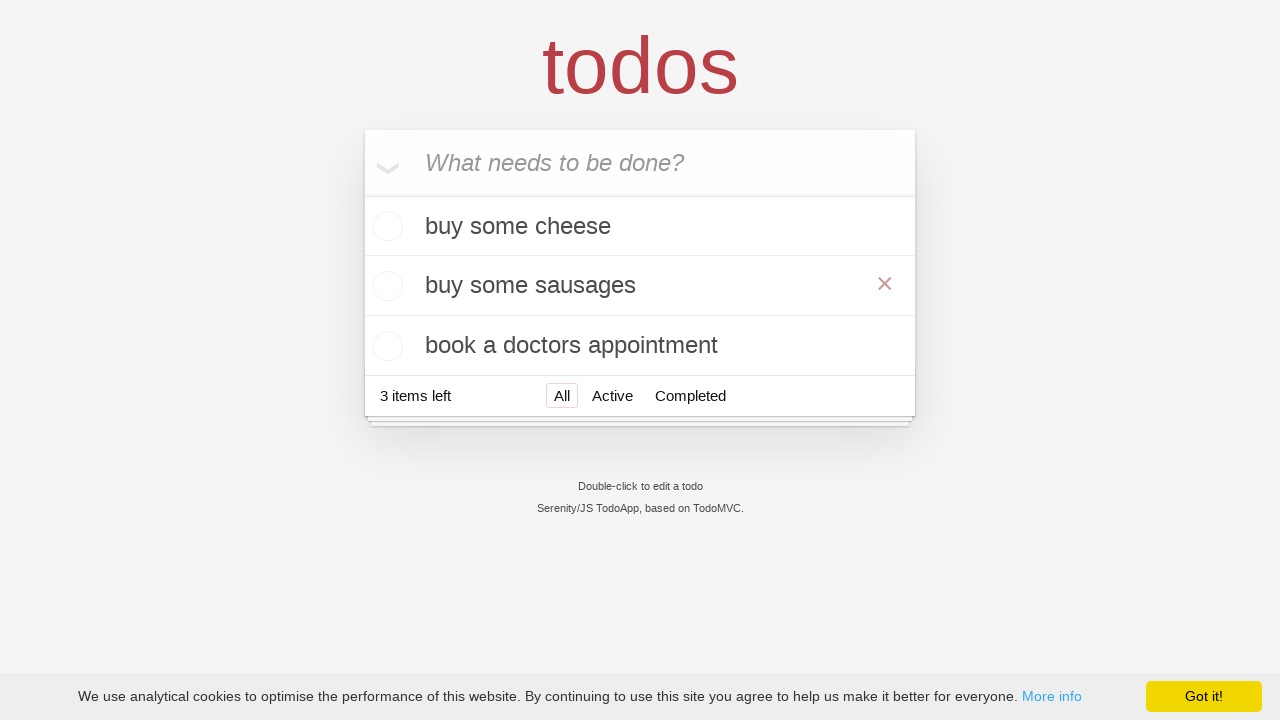

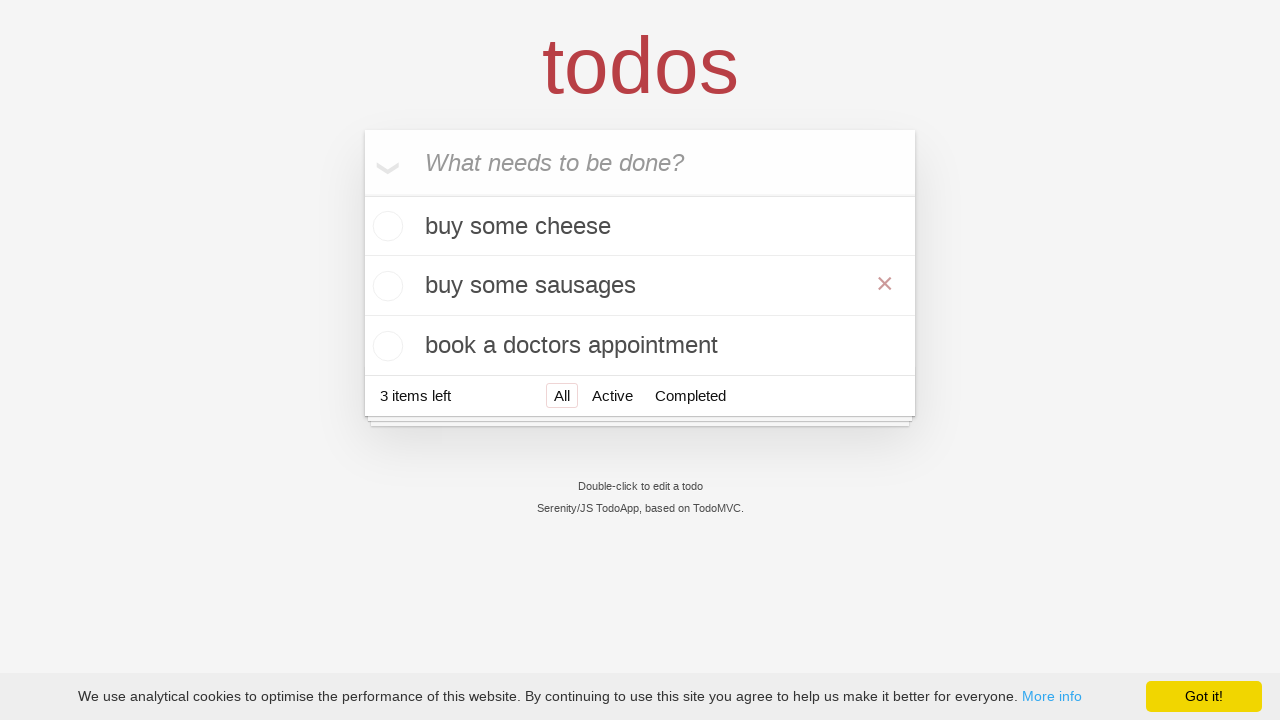